Tests button interactions on demoqa.com by performing a right-click (context click) on a button and verifying the result message appears.

Starting URL: https://demoqa.com/buttons

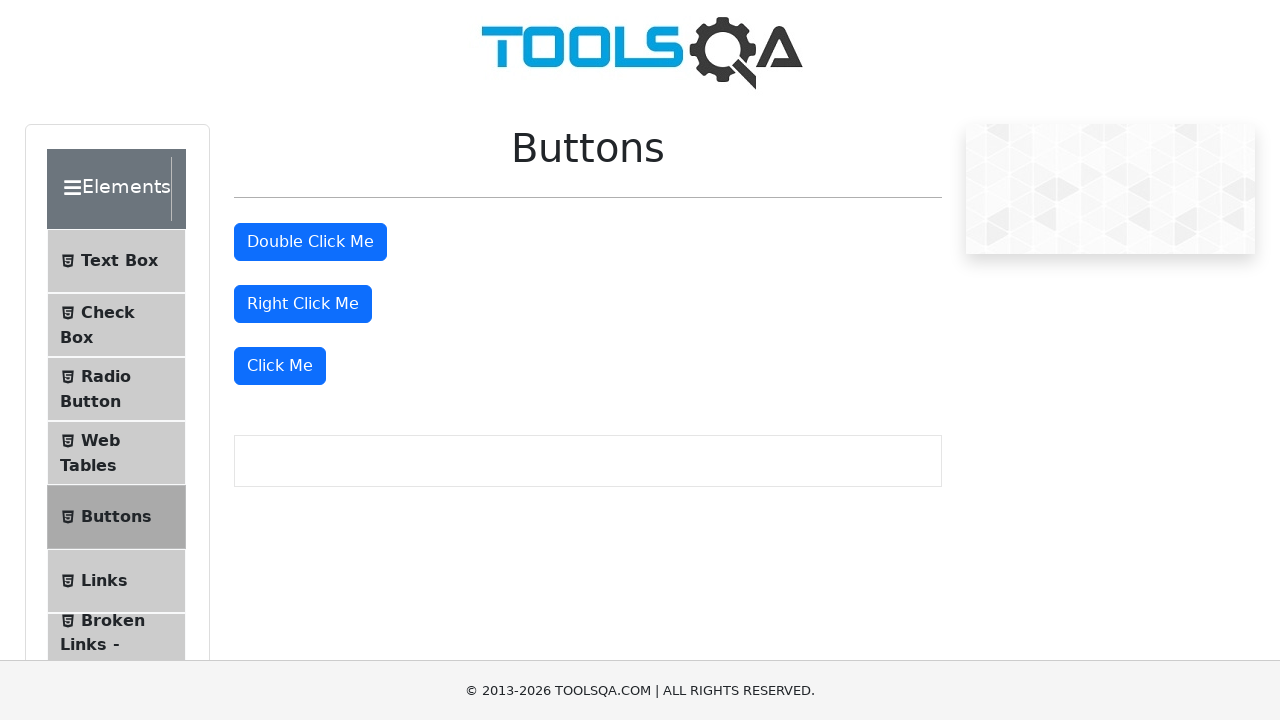

Navigated to https://demoqa.com/buttons
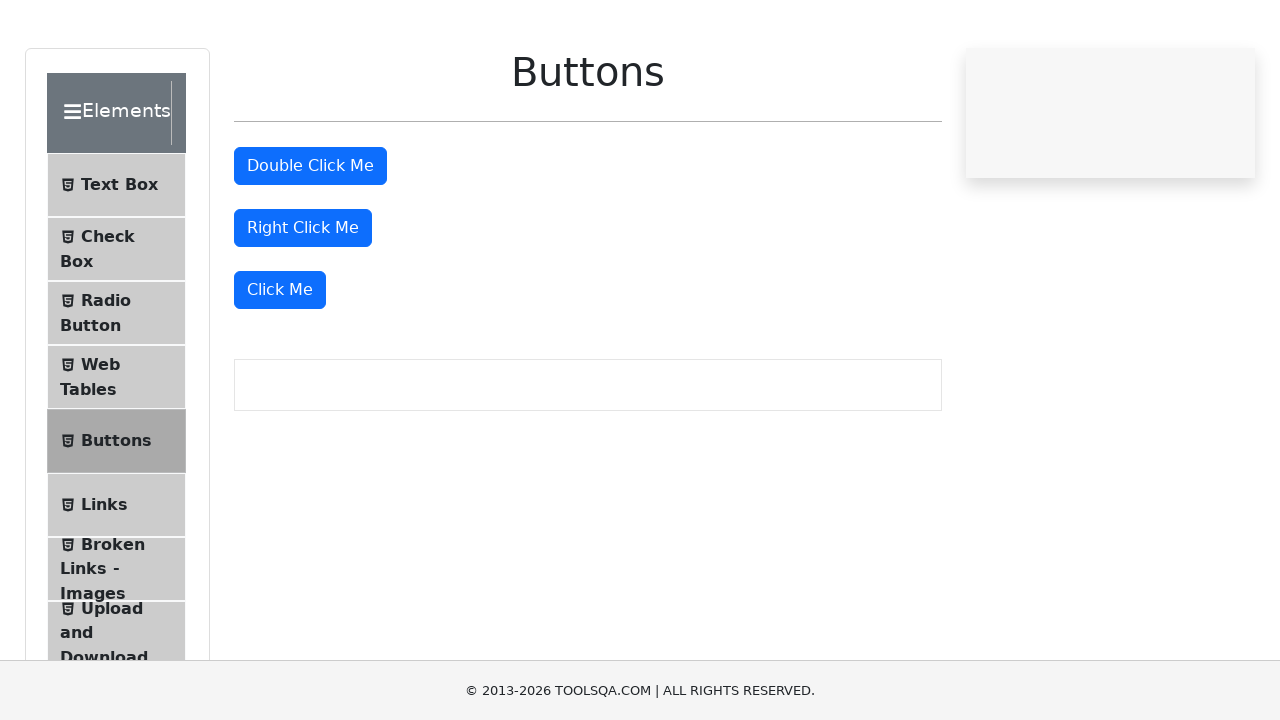

Performed right-click on the 'Right Click Me' button at (303, 304) on #rightClickBtn
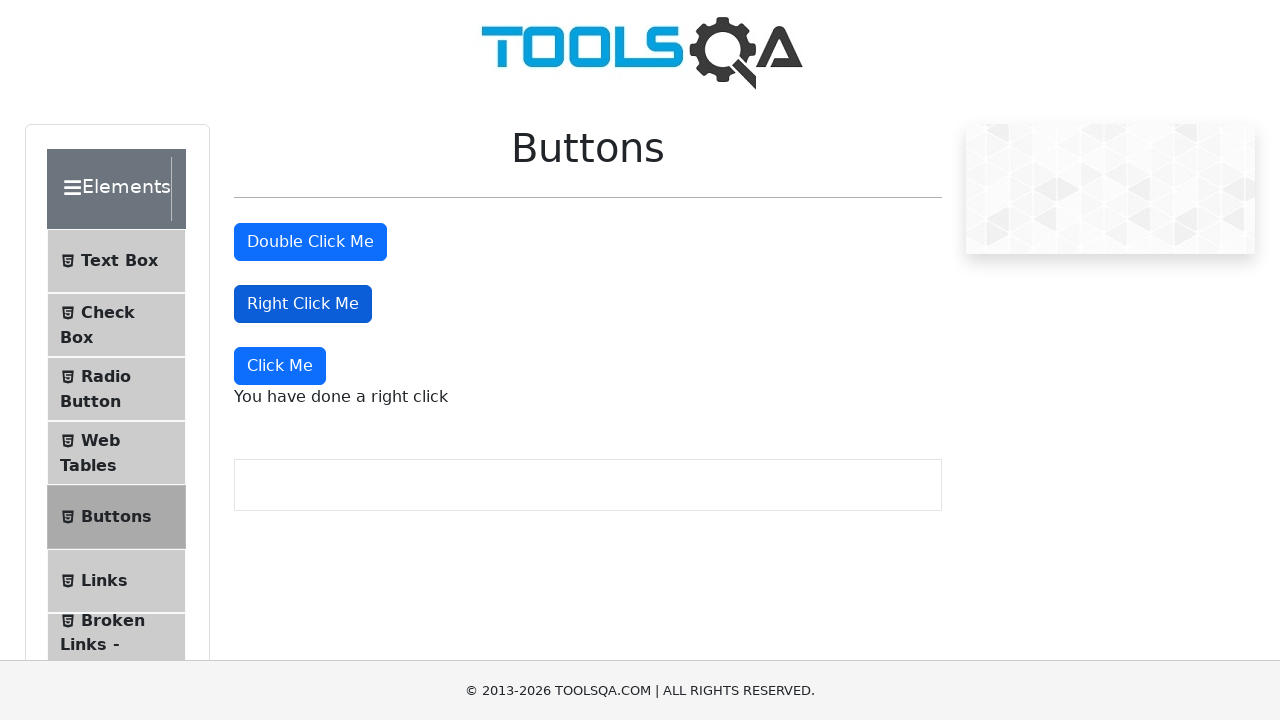

Right-click result message appeared
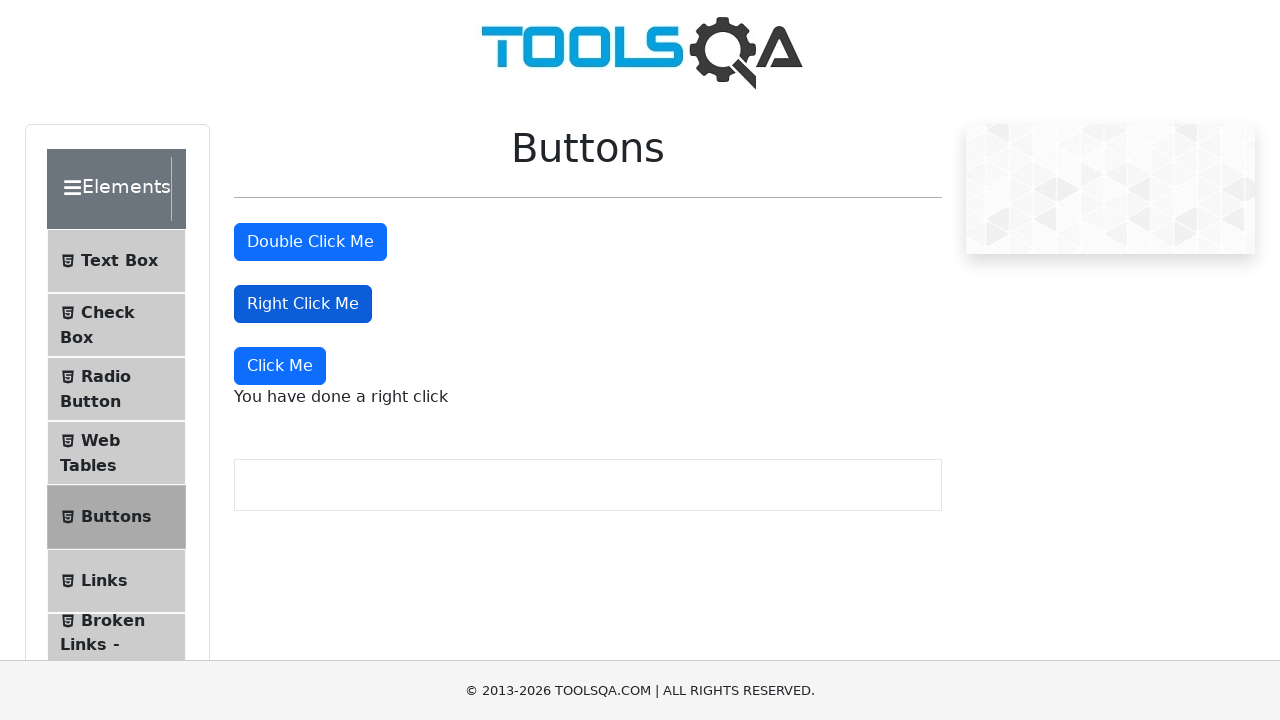

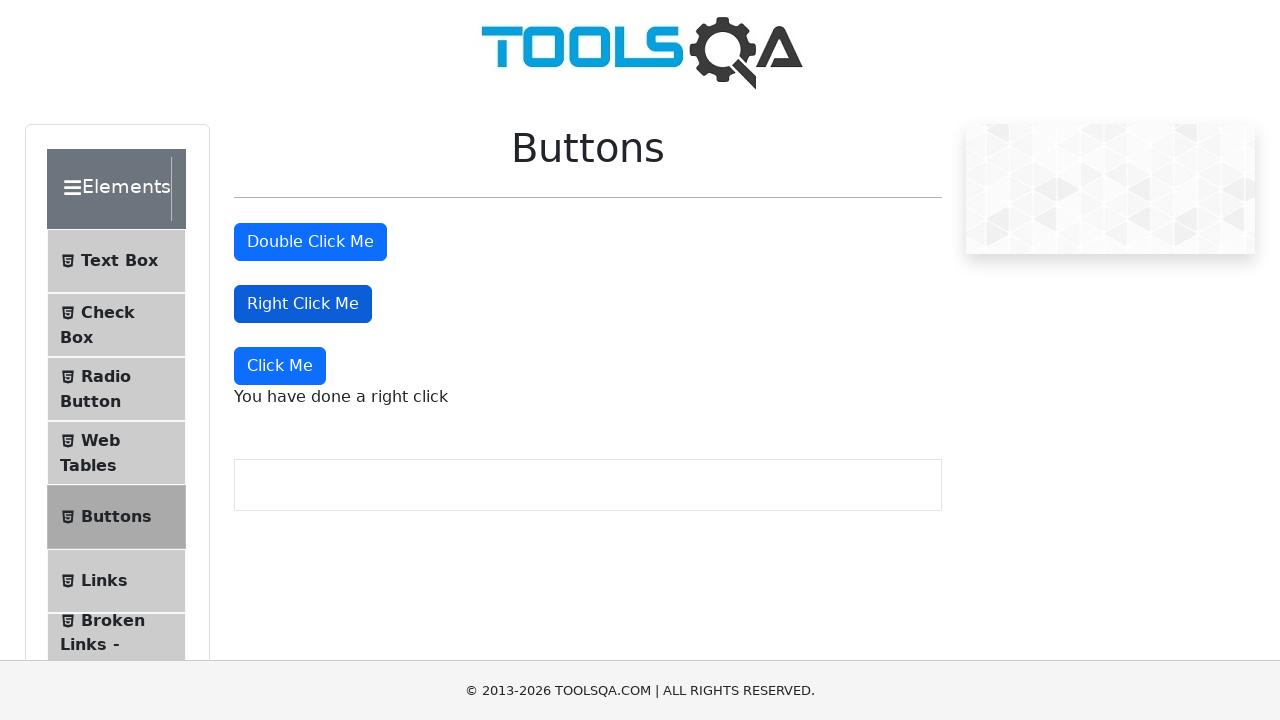